Tests WebDriver methods with assertions including verifying page title, checking element visibility, and demonstrating browser navigation controls

Starting URL: https://bonigarcia.dev/selenium-webdriver-java/

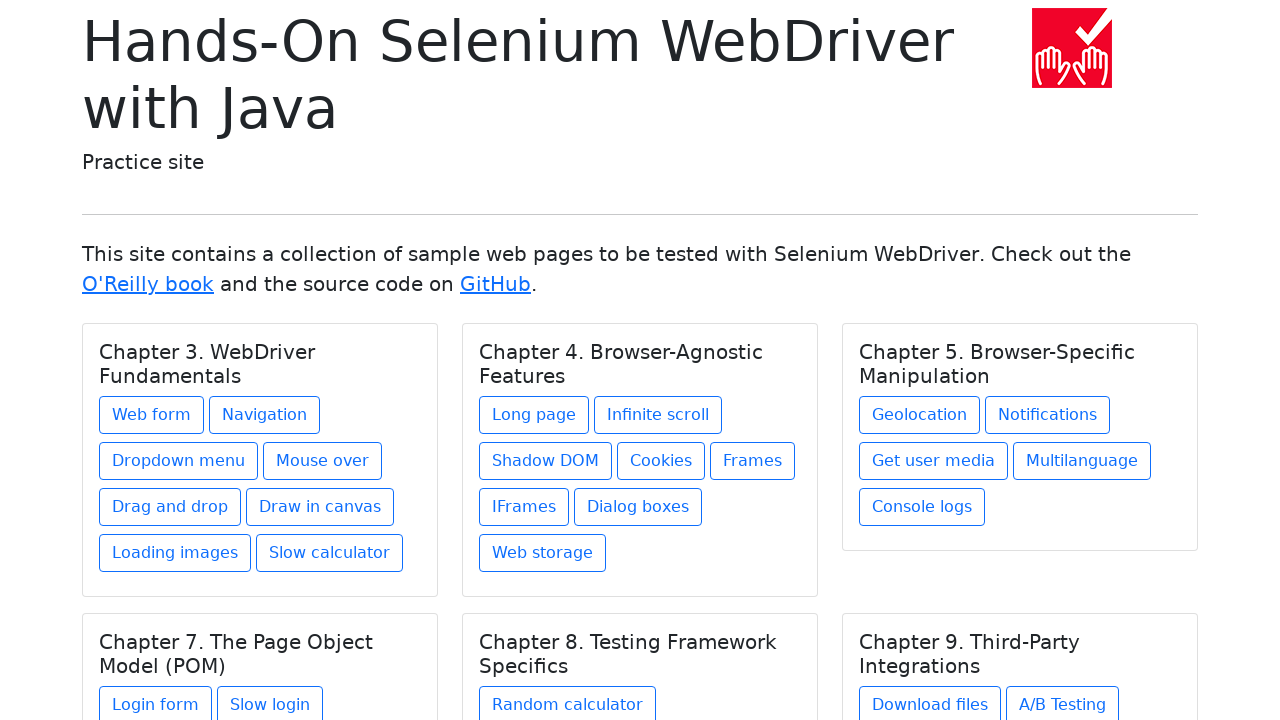

Verified page title is 'Hands-On Selenium WebDriver with Java'
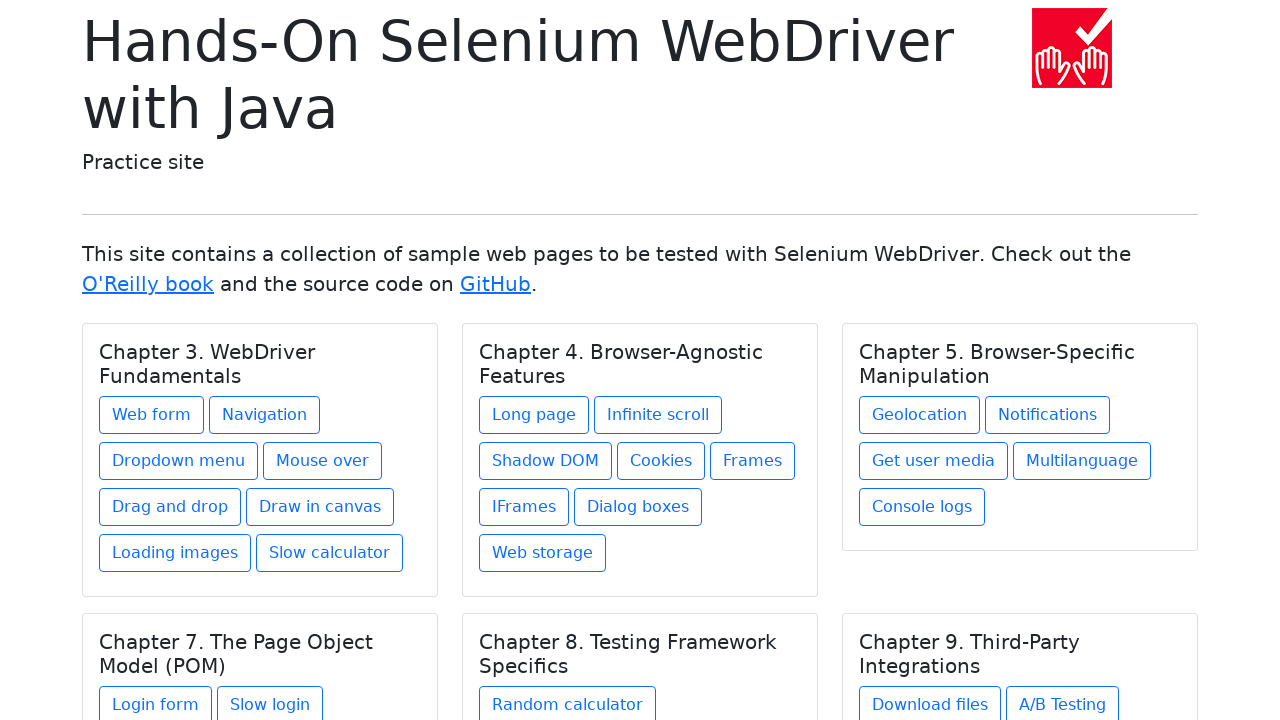

Verified page source contains closing HTML tag
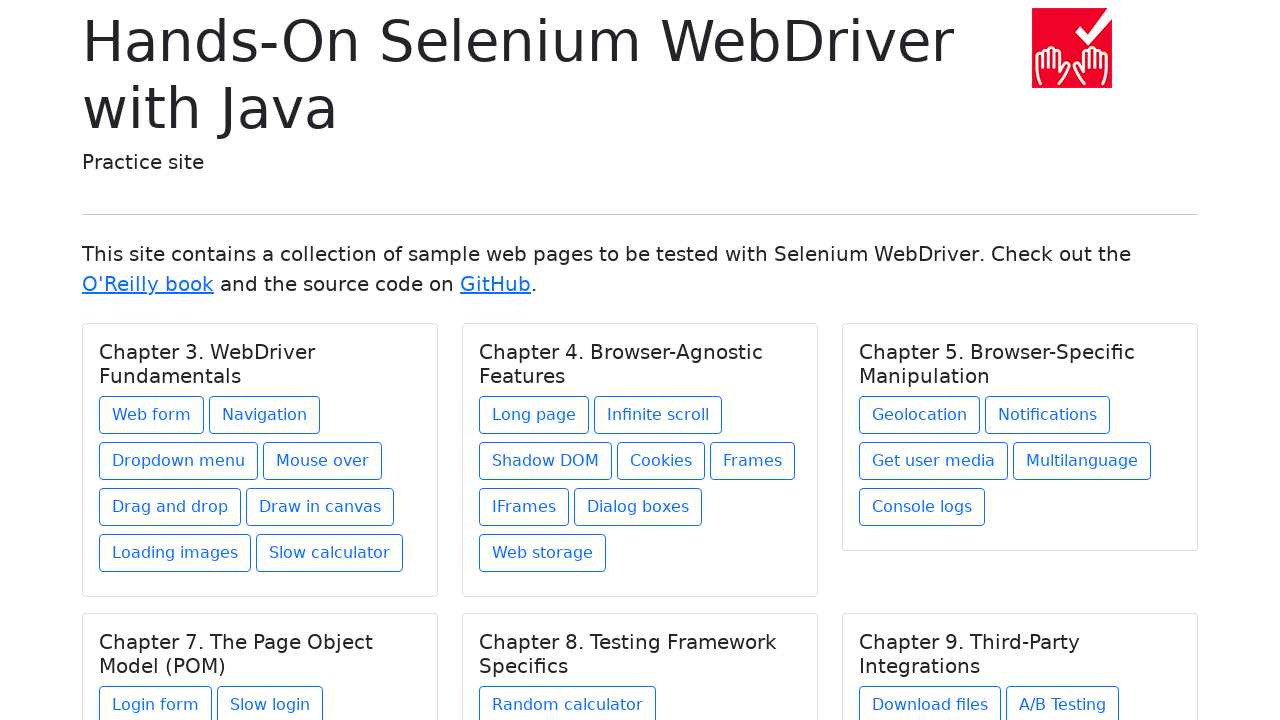

Verified 'Web form' link is visible on the page
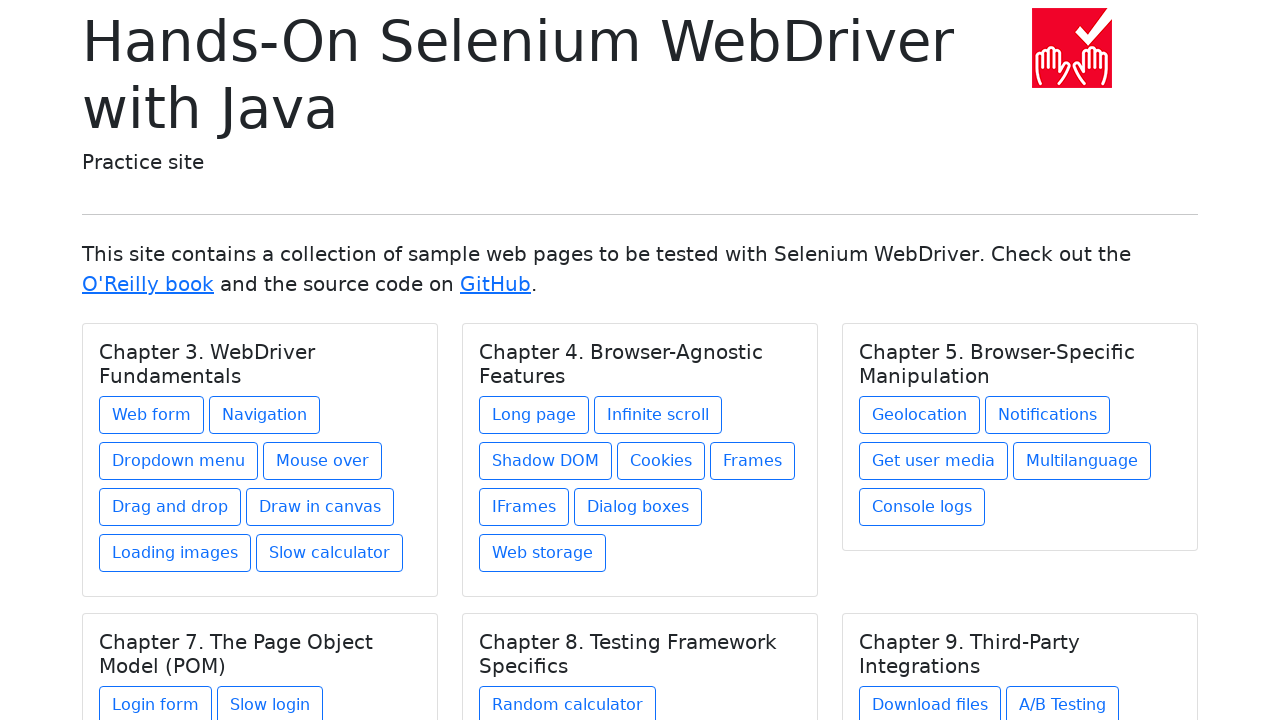

Verified that row elements exist on the page
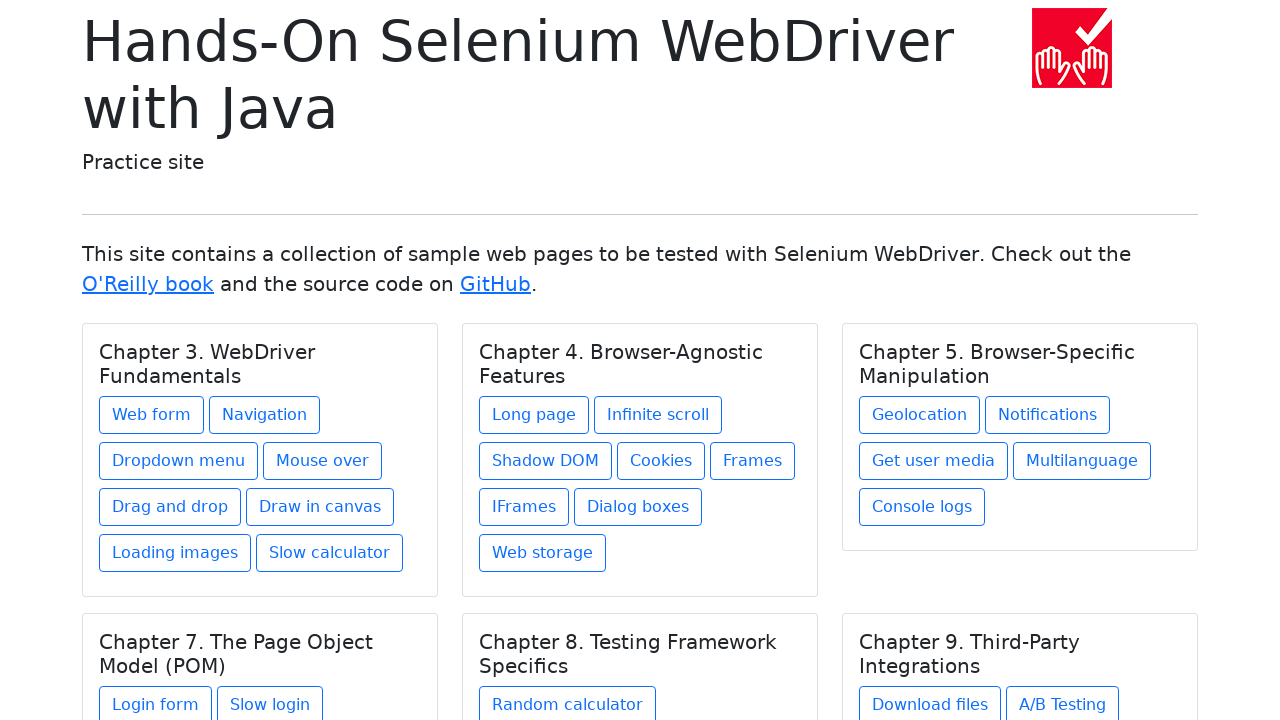

Clicked on 'Web form' link to navigate at (152, 415) on text=Web form
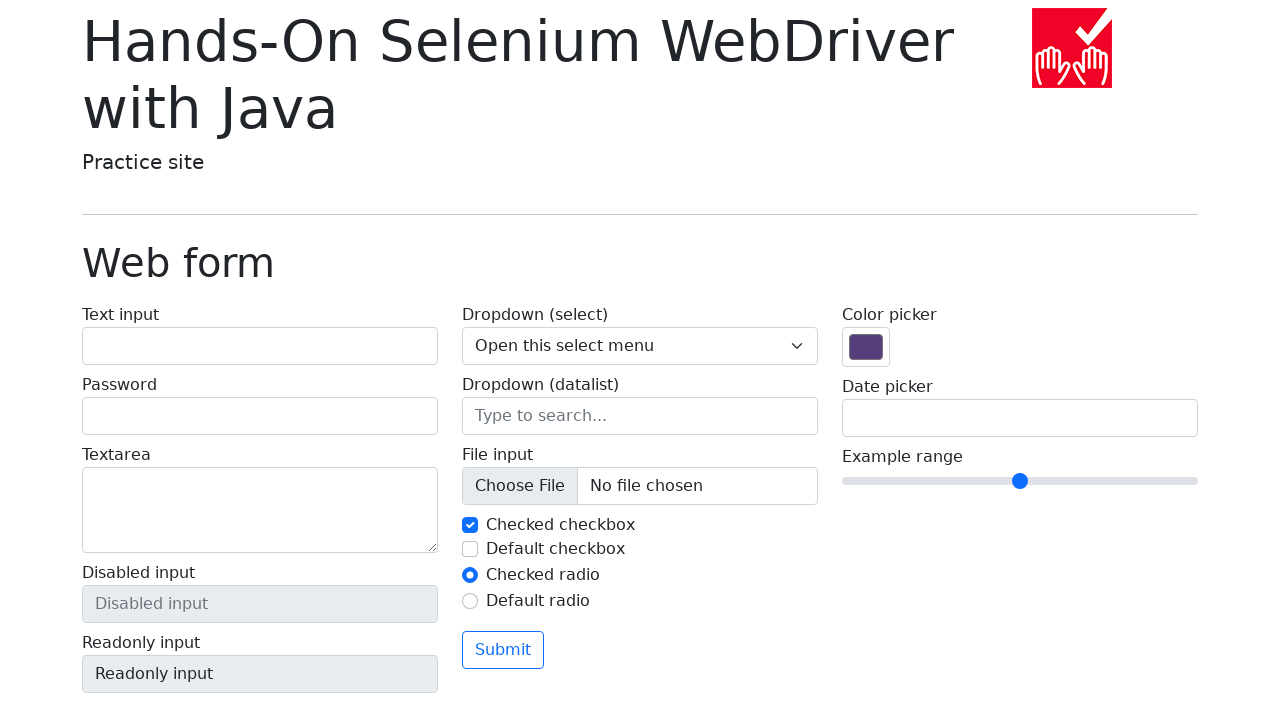

Navigated back using browser back button
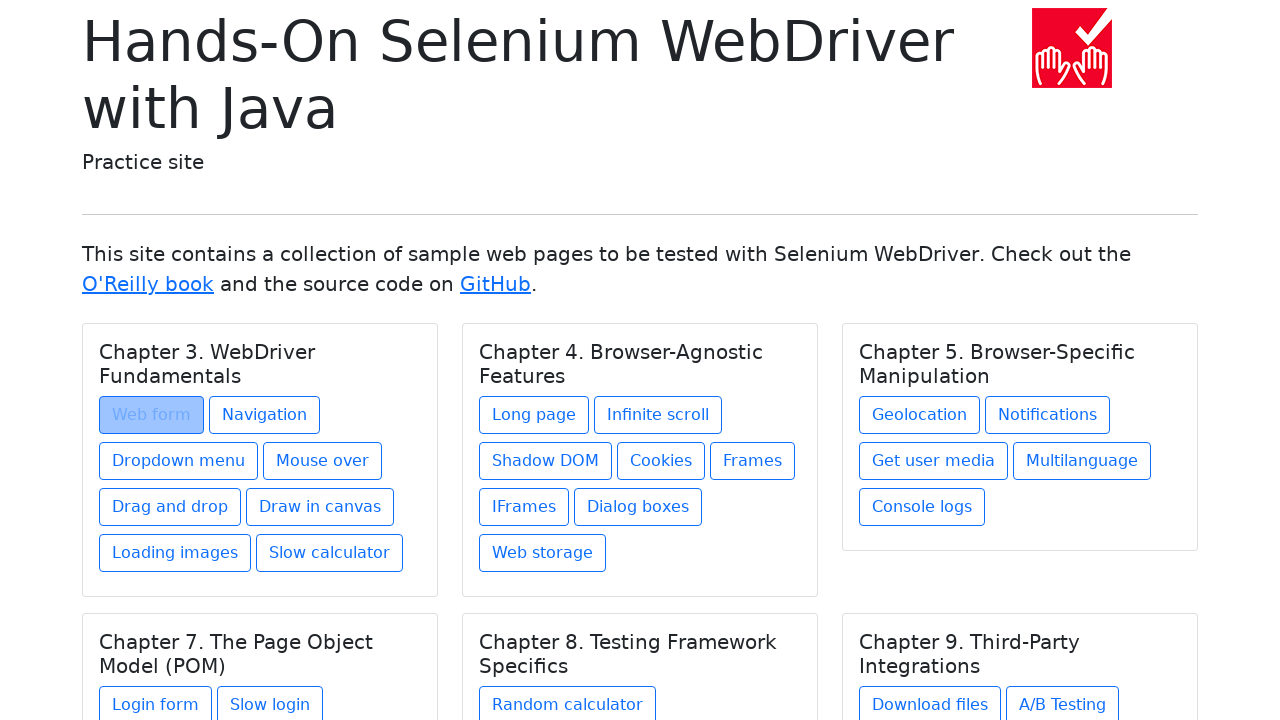

Refreshed the page
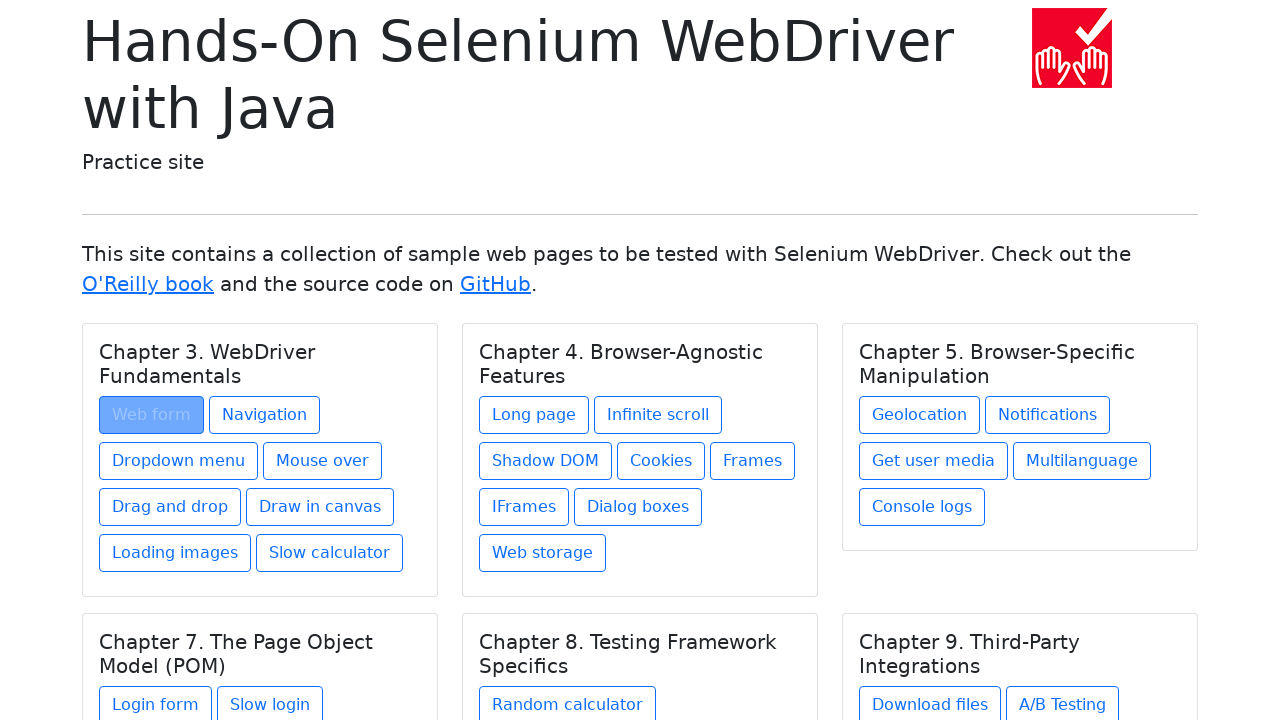

Navigated forward using browser forward button
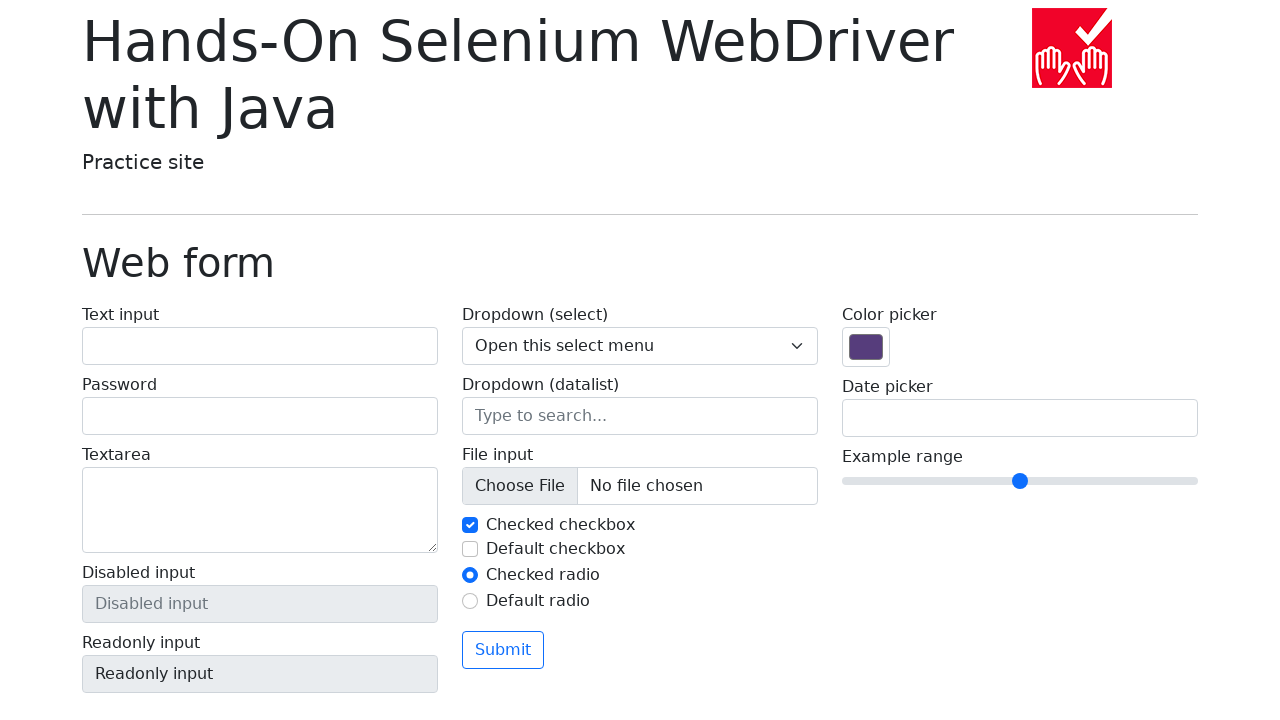

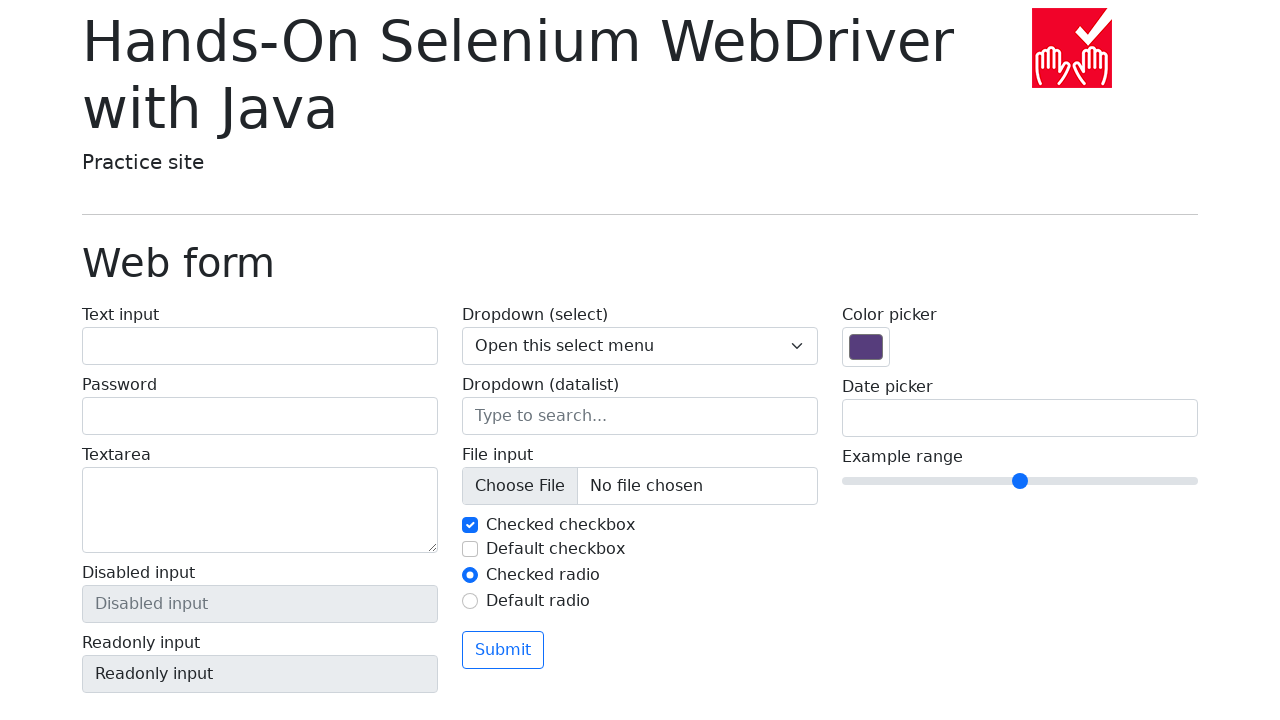